Navigates to the nopCommerce demo site and adjusts the page zoom level to 50%

Starting URL: https://demo.nopcommerce.com/

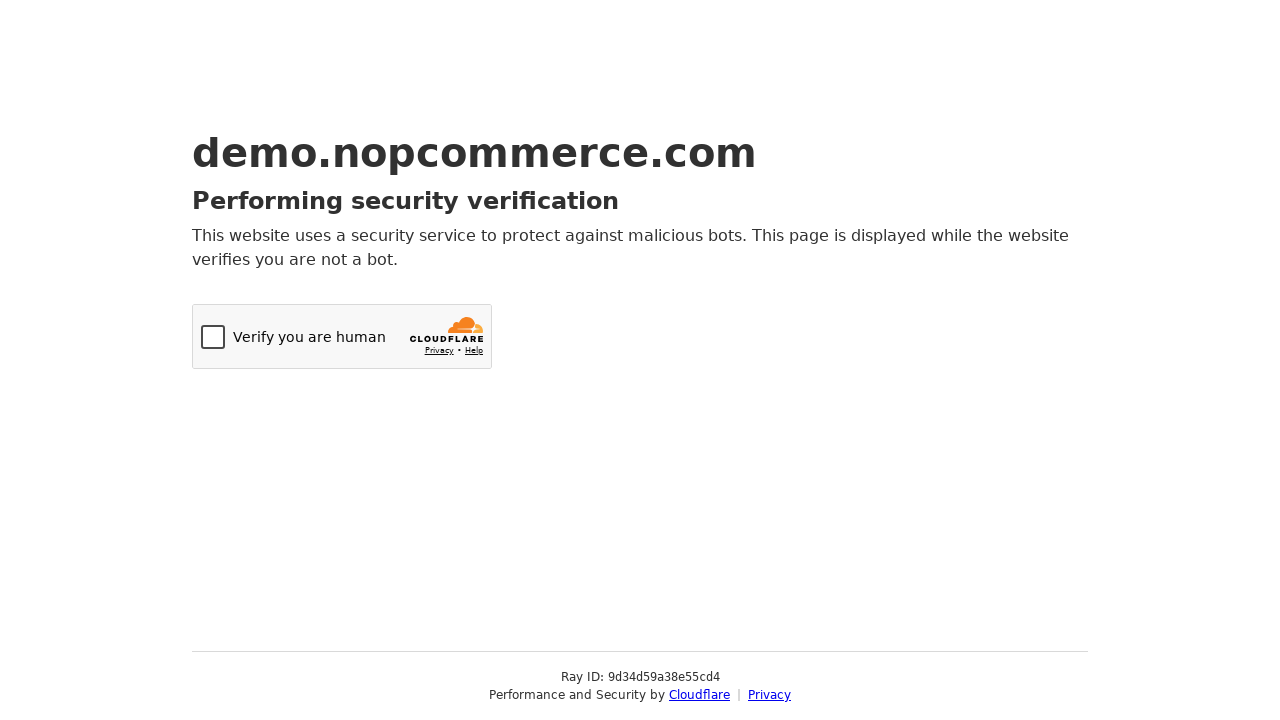

Set page zoom level to 50%
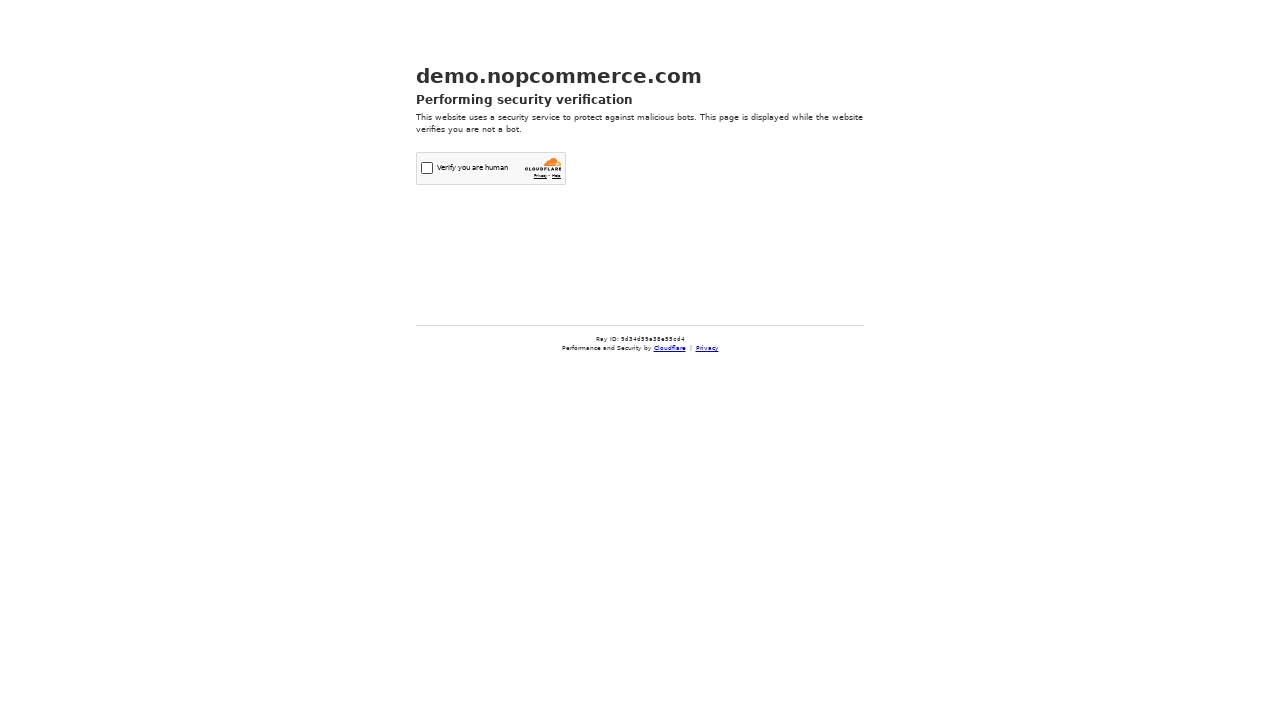

Waited 5 seconds to observe zoom effect
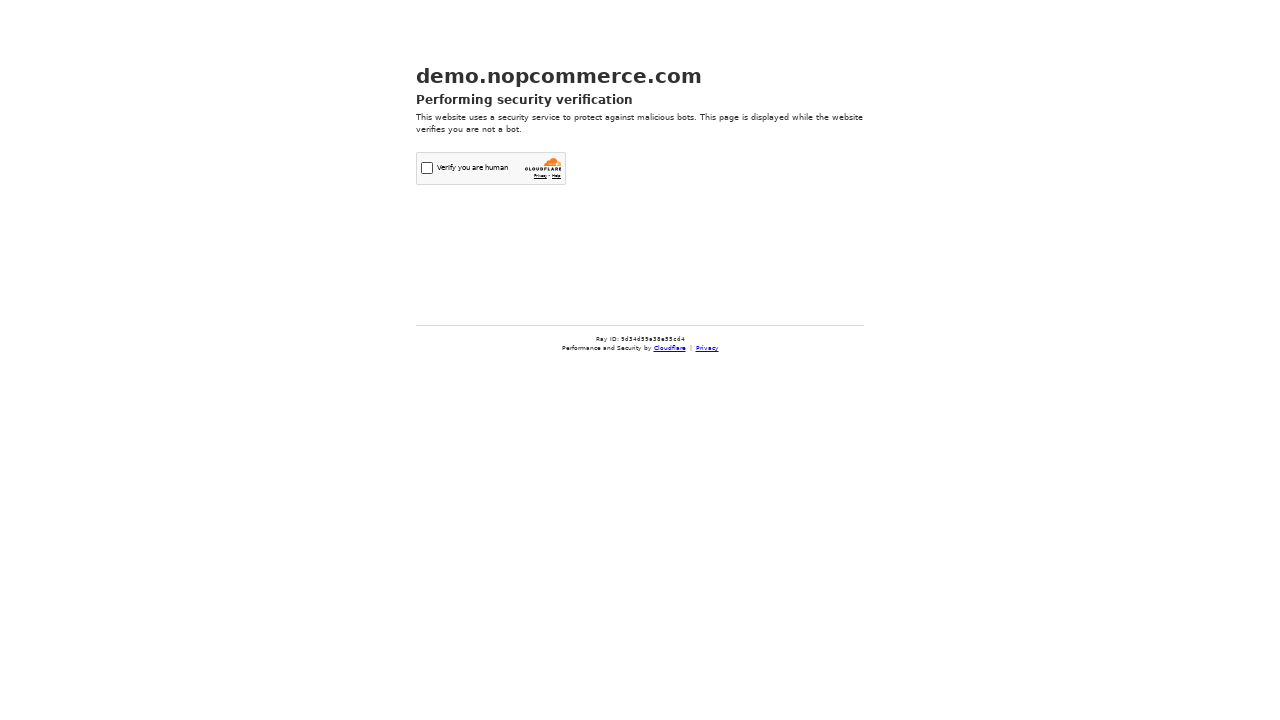

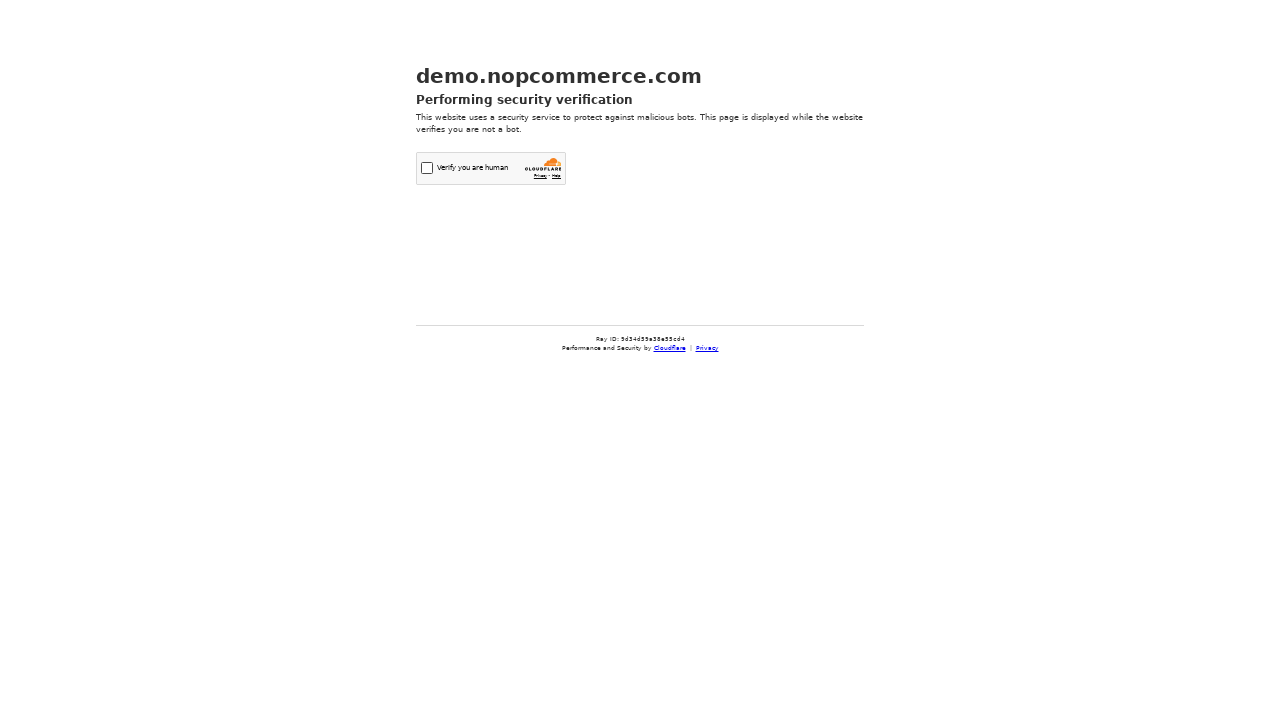